Navigates to the Microsoft homepage and loads the page.

Starting URL: https://www.microsoft.com/

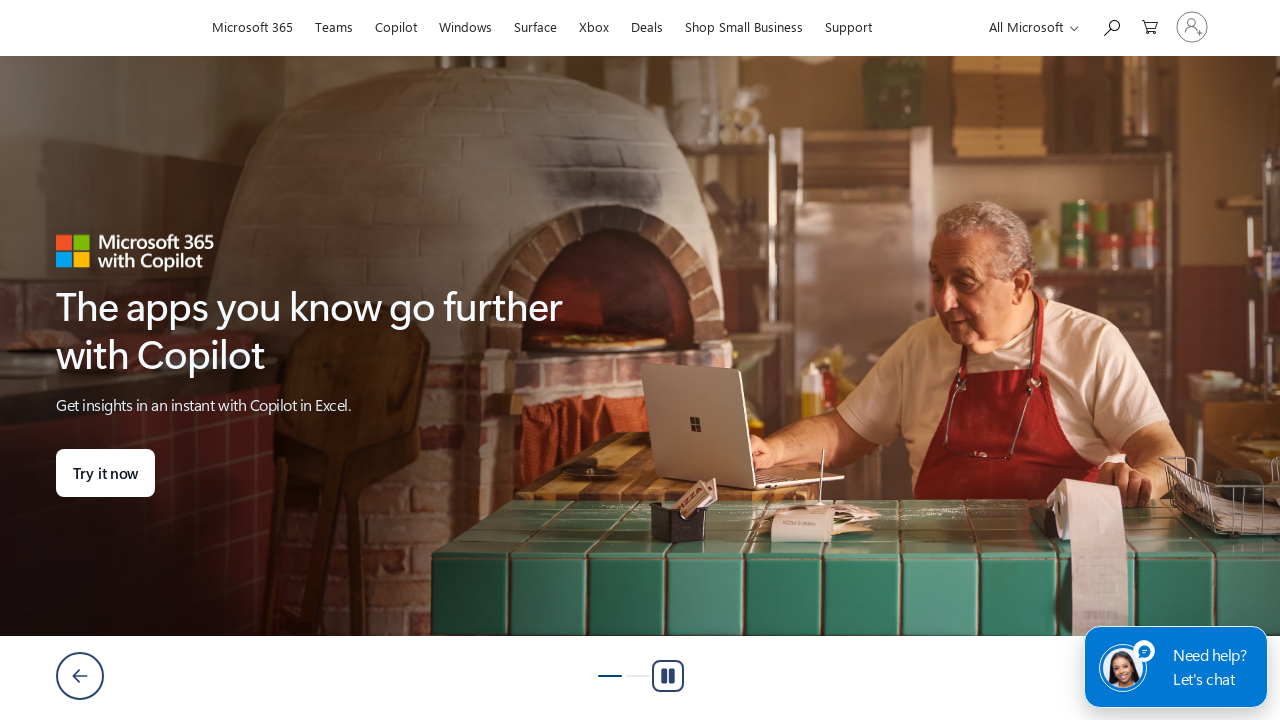

Waited for Microsoft homepage to load (domcontentloaded state)
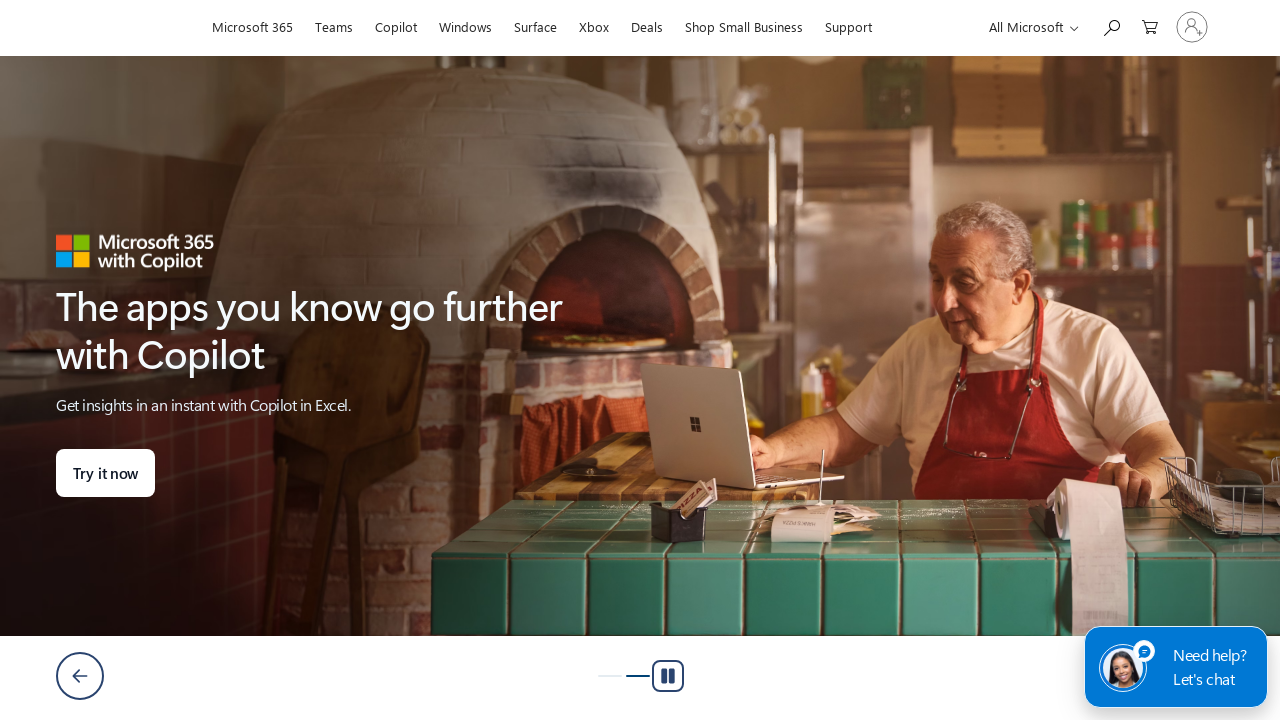

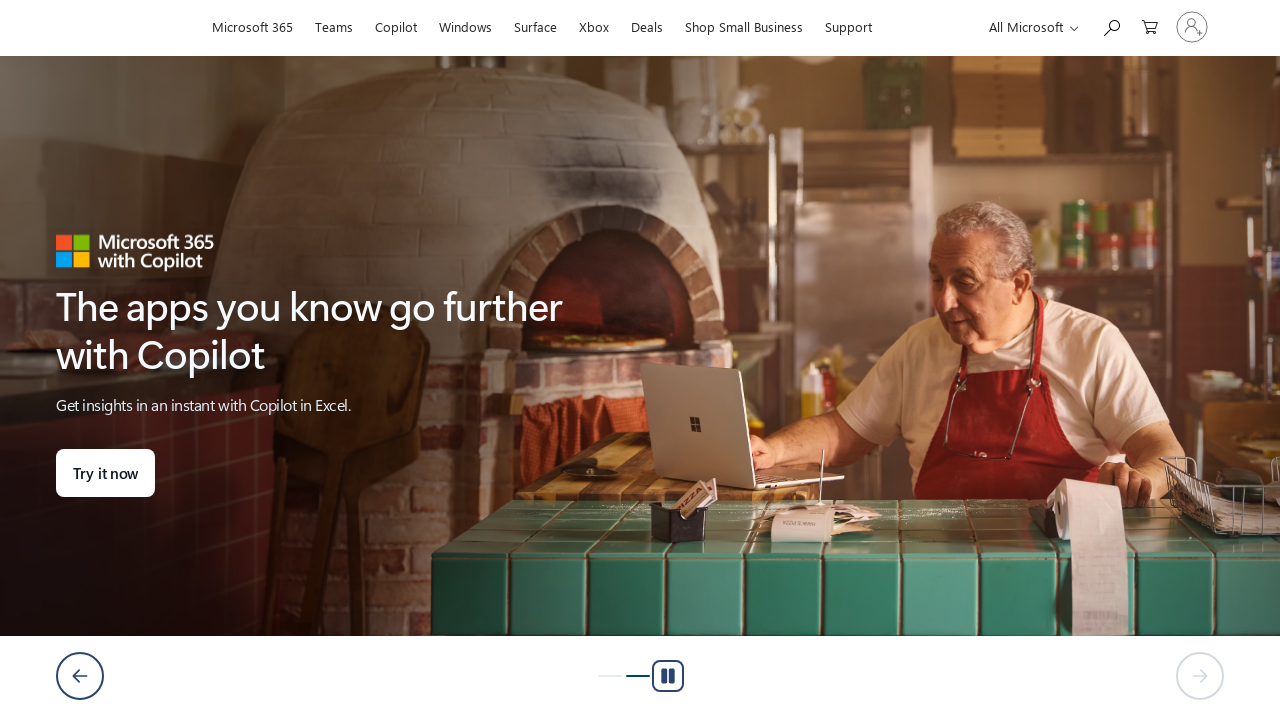